Tests an AJAX form submission by filling in name and comment fields and clicking submit. The test runs with parameterized data (two iterations with different name/comment combinations).

Starting URL: https://www.lambdatest.com/selenium-playground/ajax-form-submit-demo

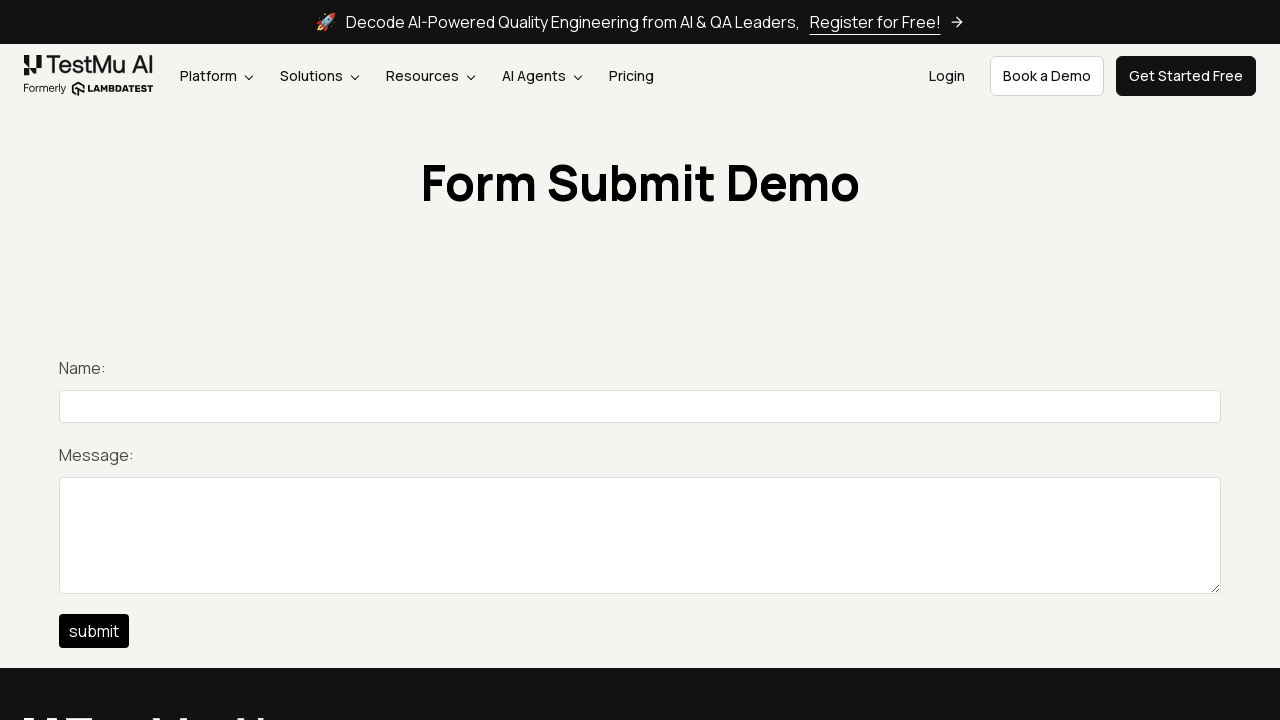

Filled name field with 'James Lee' on #title
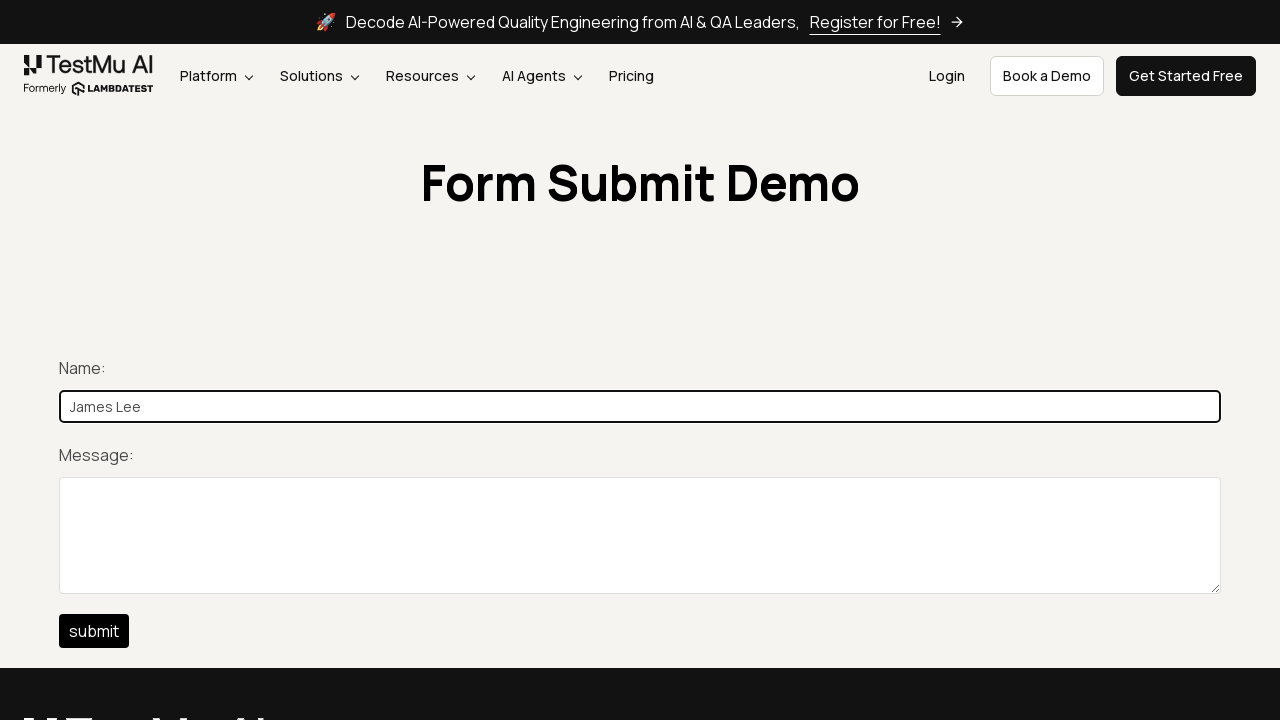

Filled comment field with 'Test James Lee' on #description
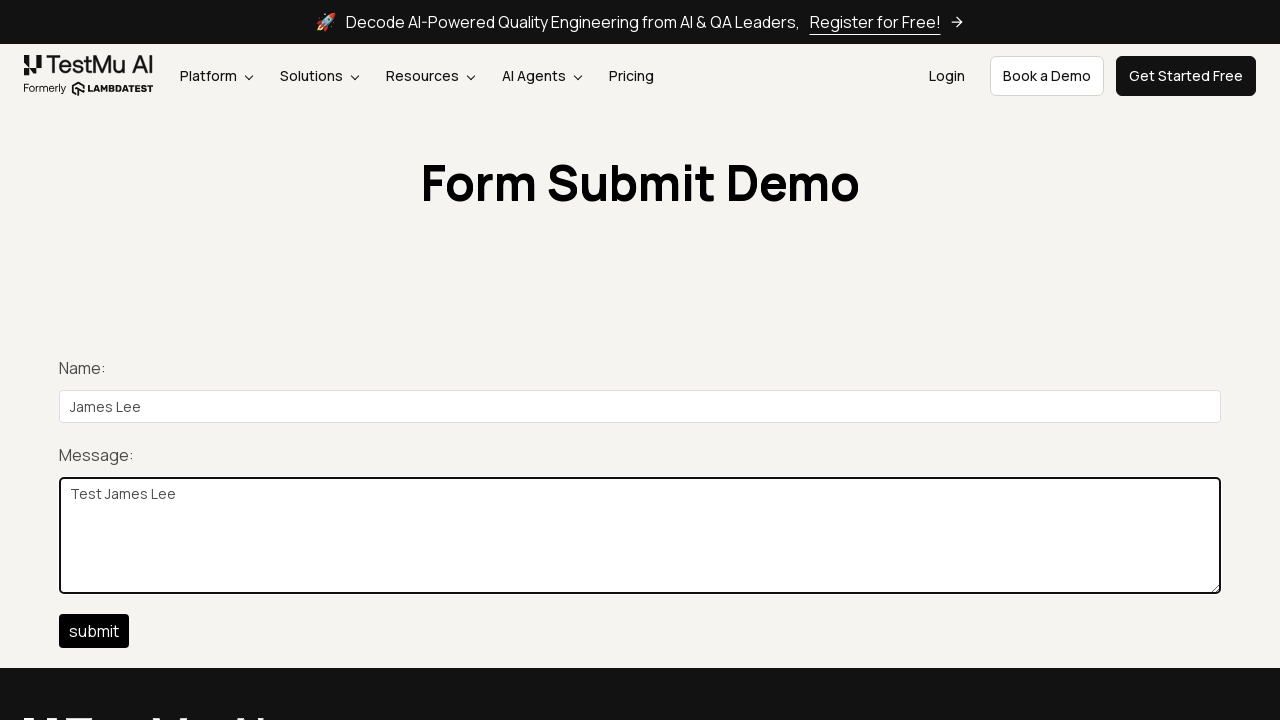

Clicked submit button to submit AJAX form at (94, 631) on #btn-submit
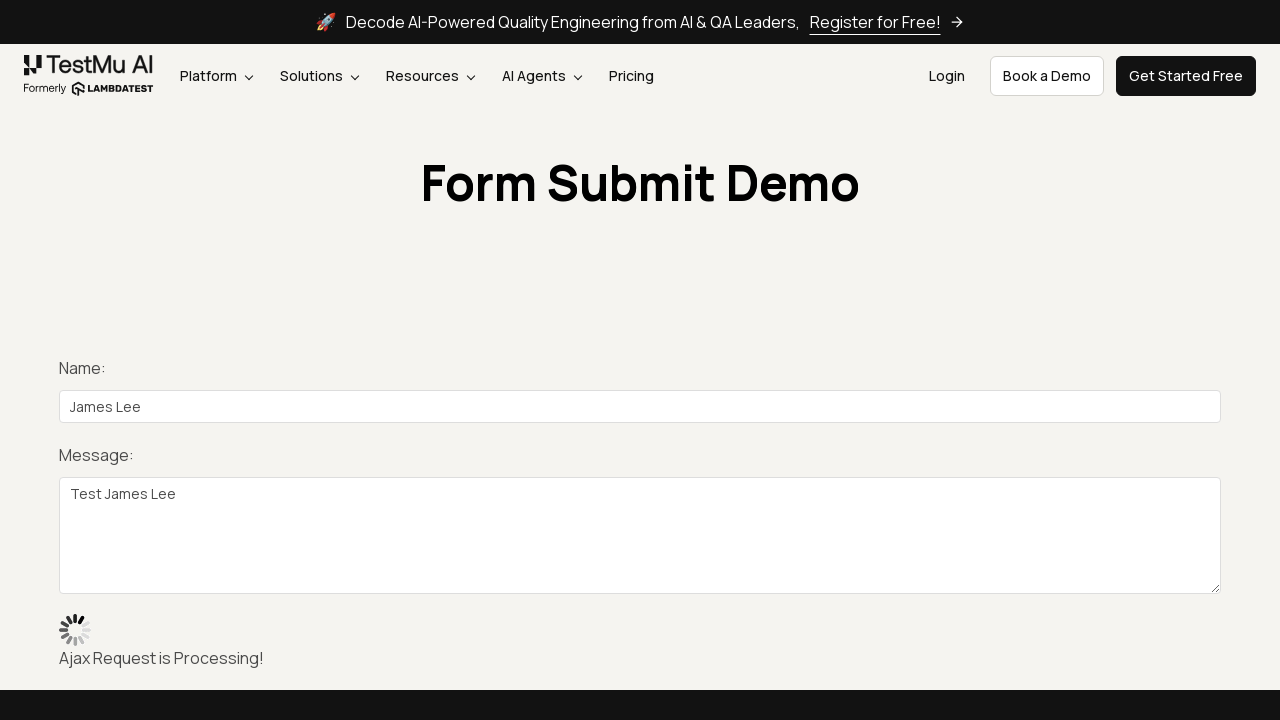

Waited for AJAX form submission to complete
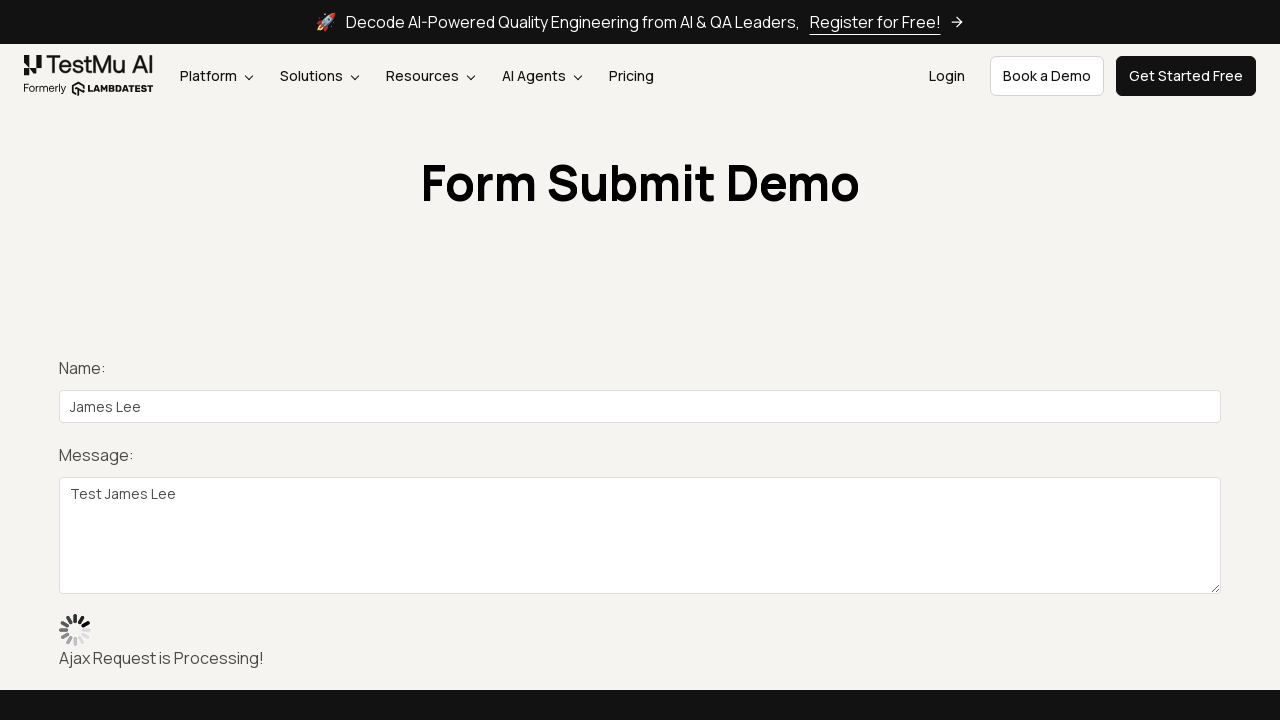

Navigated to AJAX form page for test iteration with 'Jane Lee'
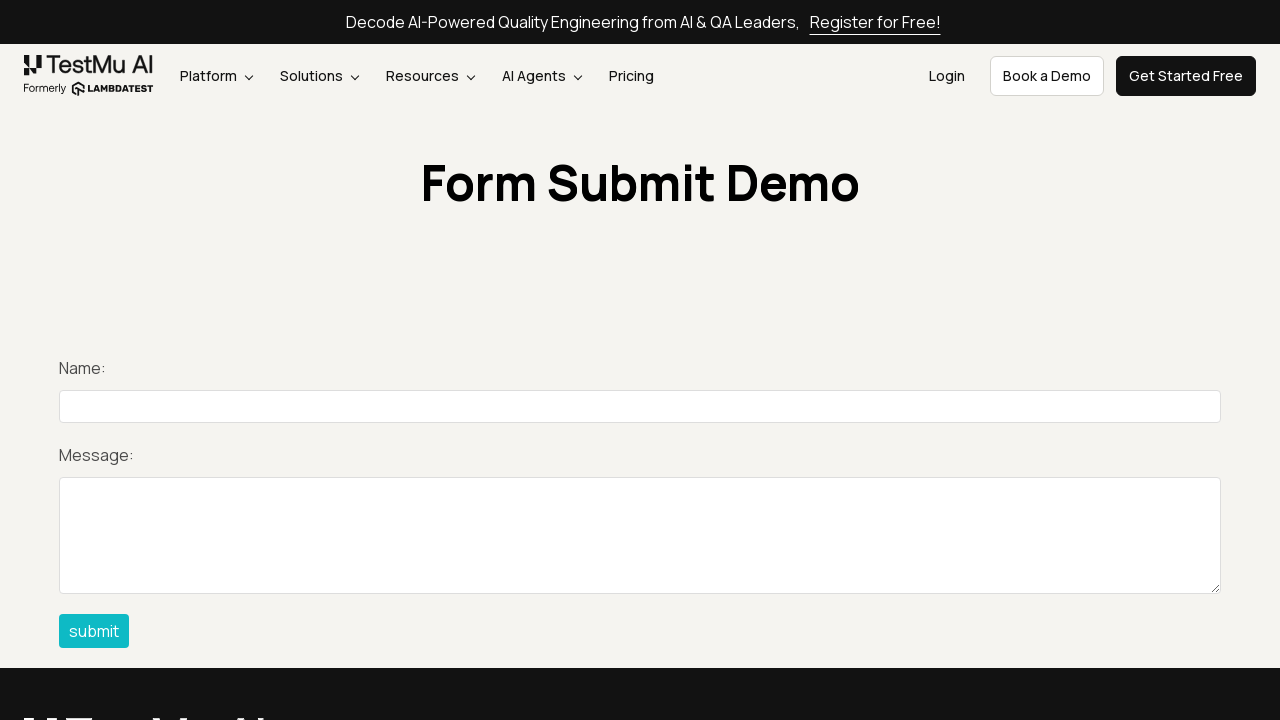

Filled name field with 'Jane Lee' on #title
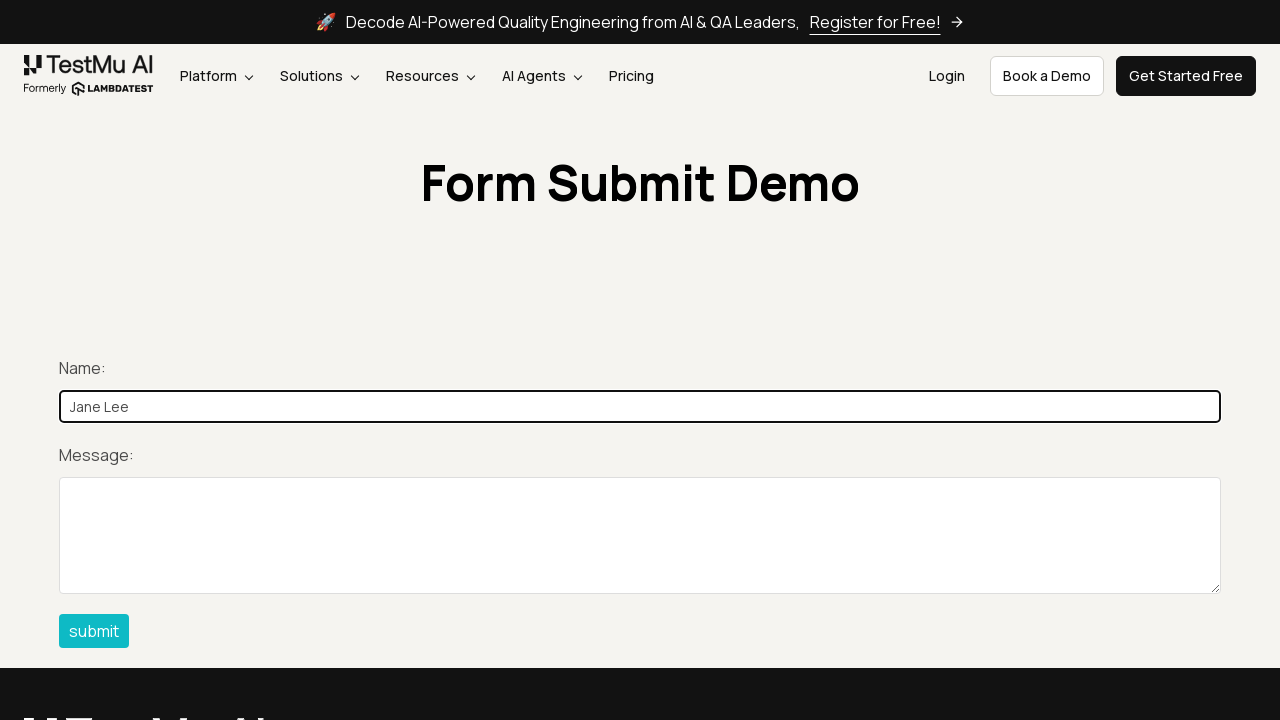

Filled comment field with 'Test Jane Lee' on #description
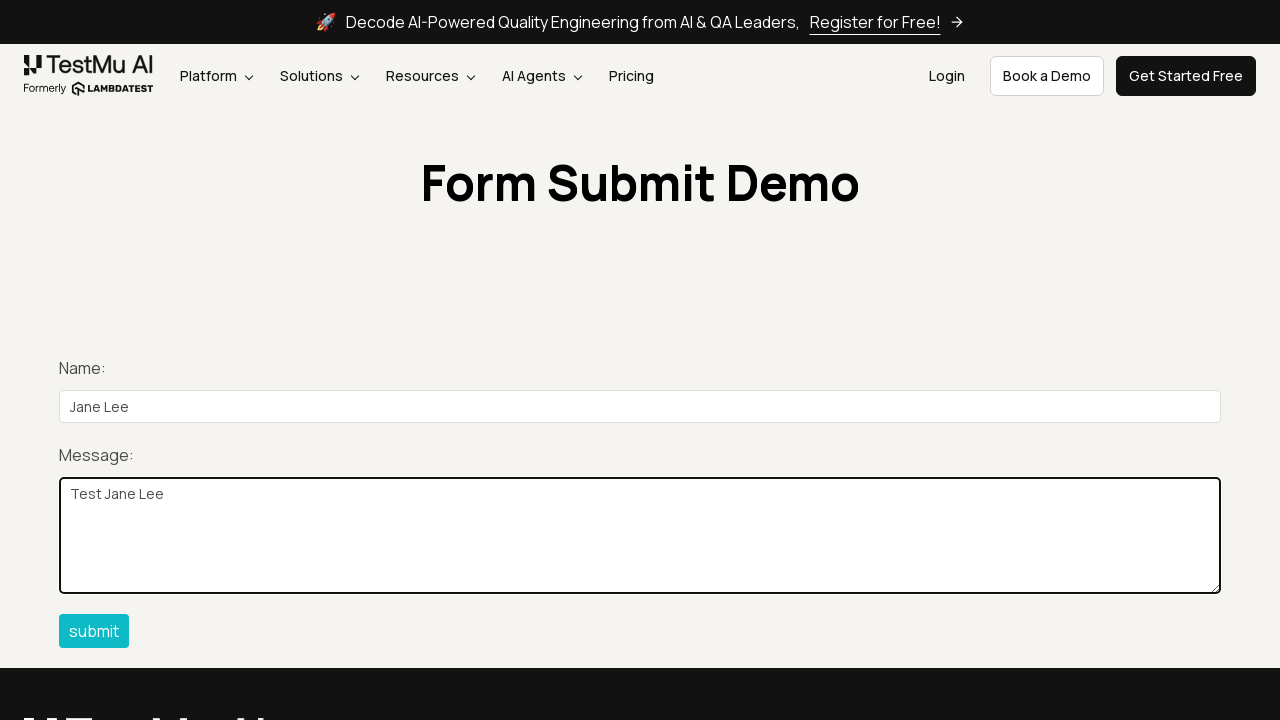

Clicked submit button to submit AJAX form at (94, 631) on #btn-submit
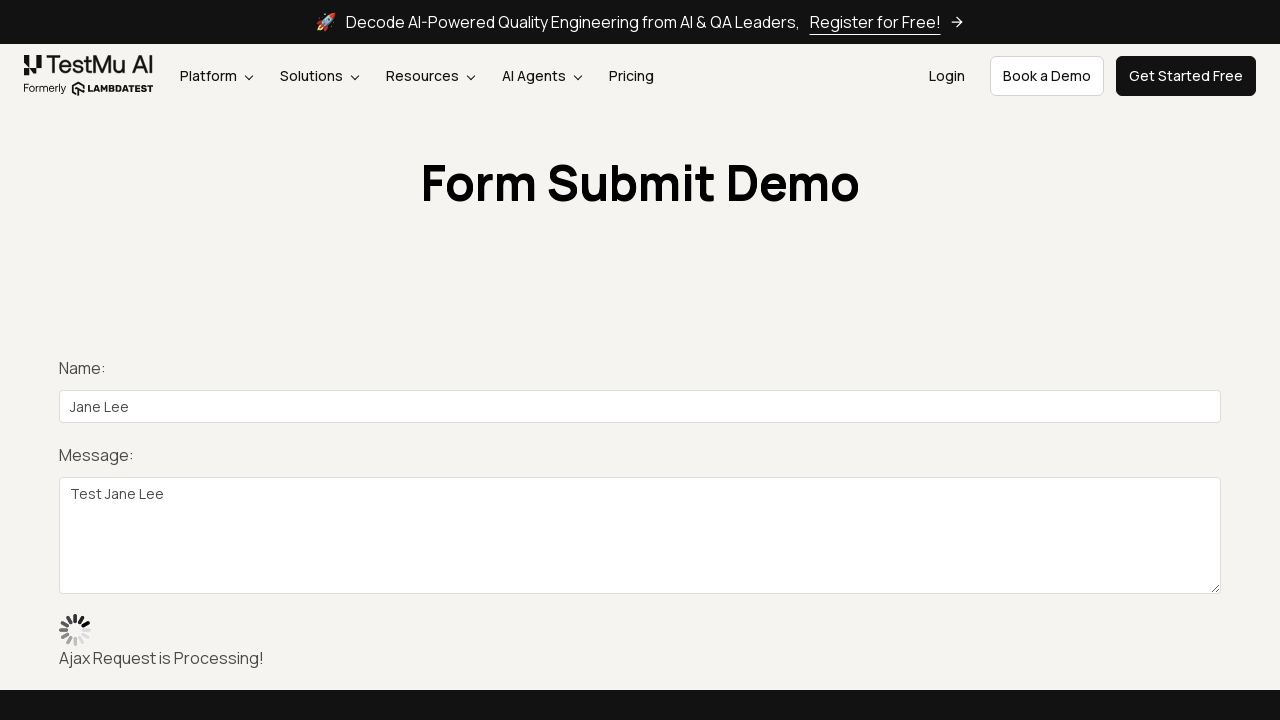

Waited for AJAX form submission to complete
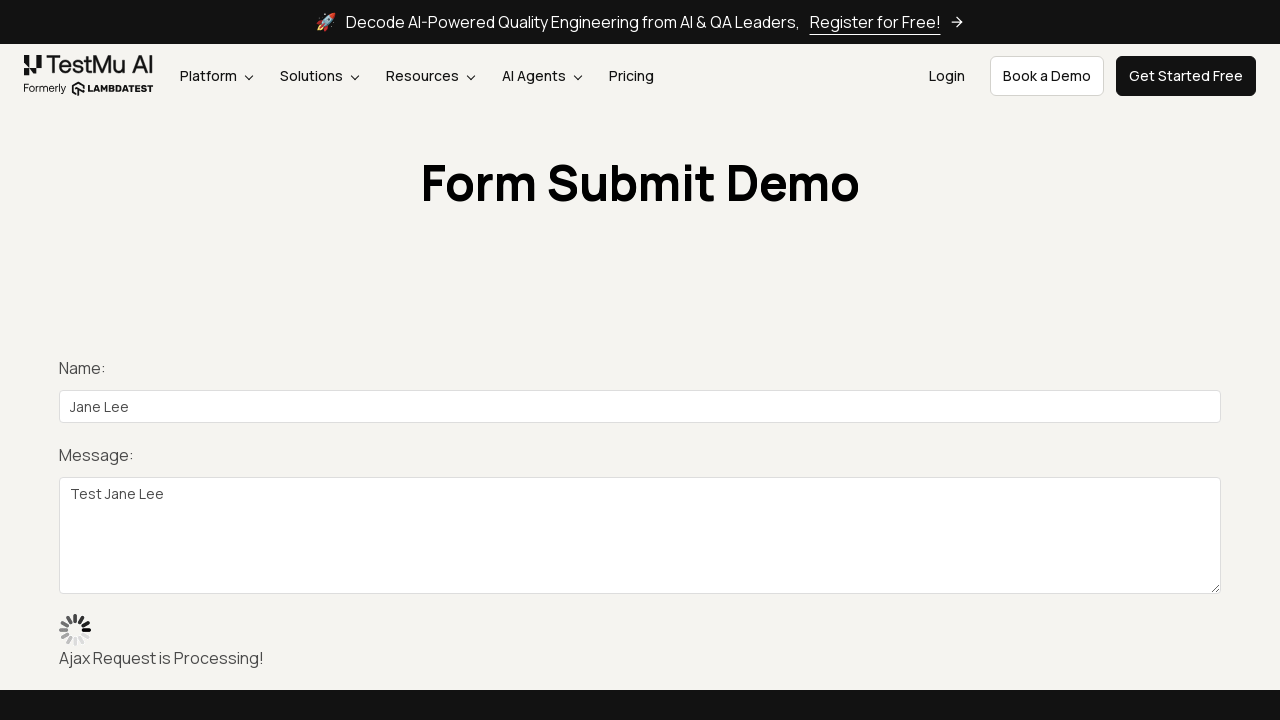

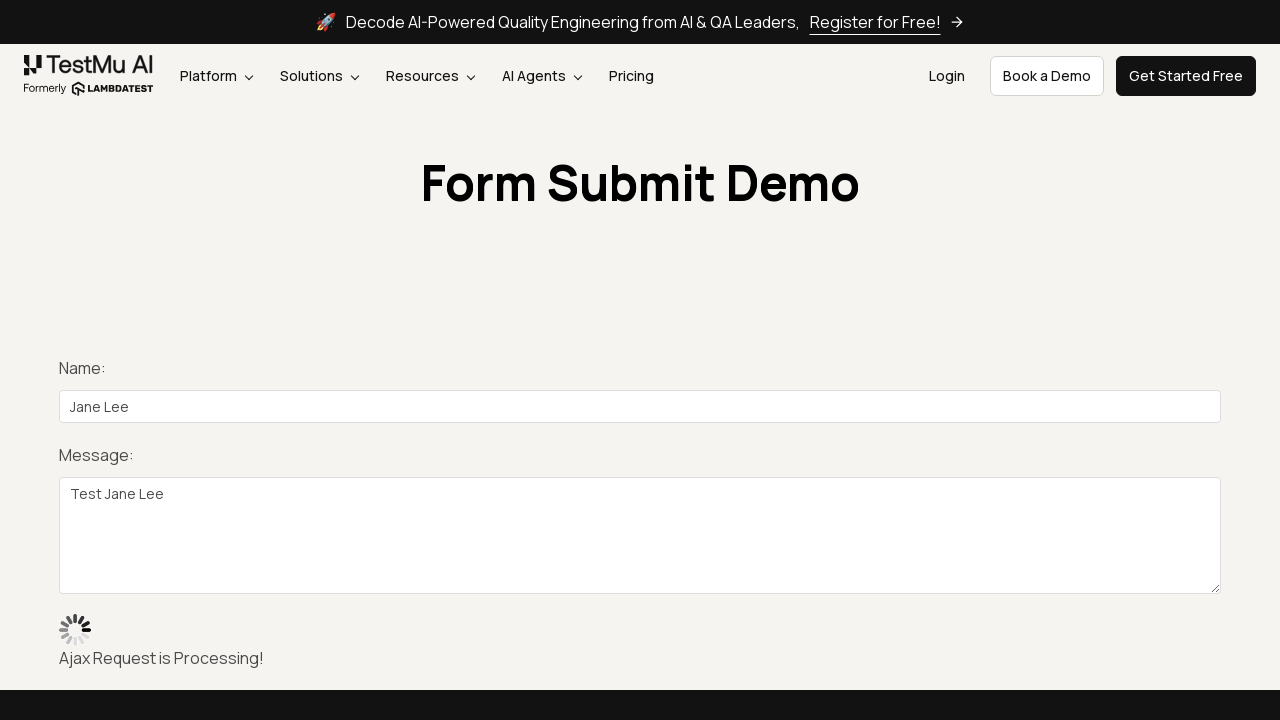